Tests a math quiz form by reading a value from the page, calculating the result using a formula, filling the answer, selecting checkboxes and radio buttons, and submitting the form

Starting URL: https://suninjuly.github.io/math.html

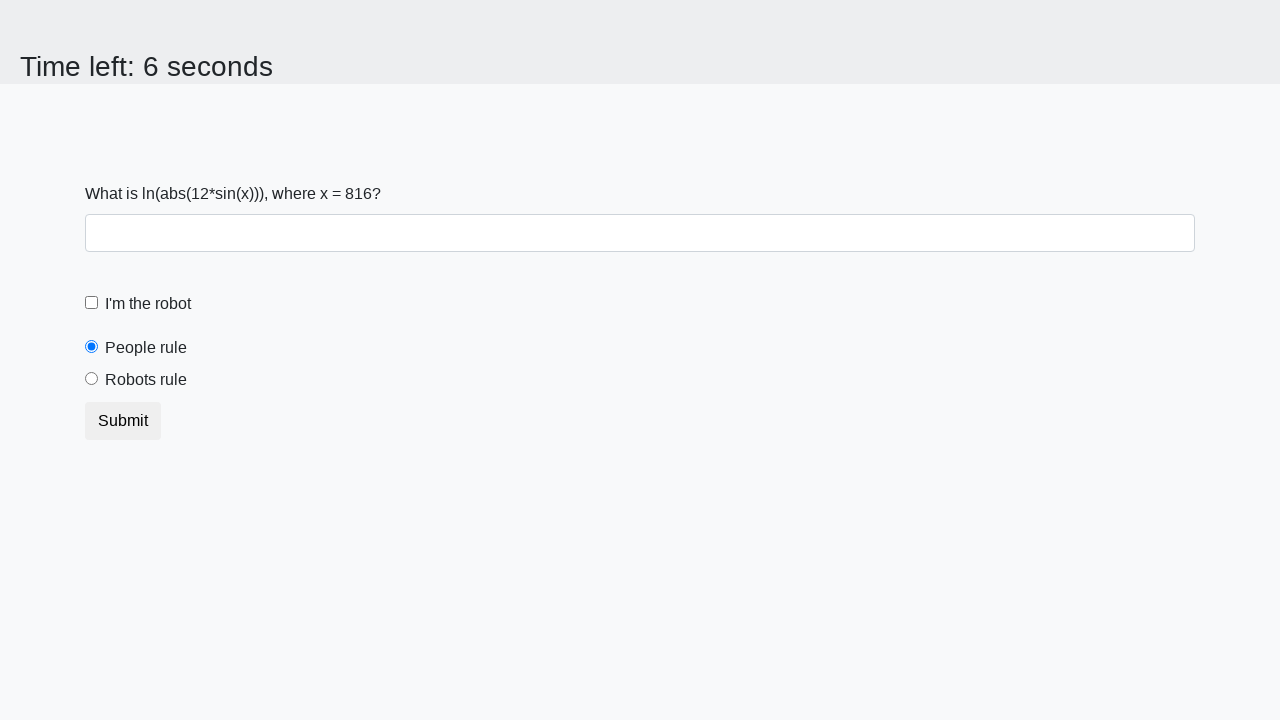

Retrieved x value from page element
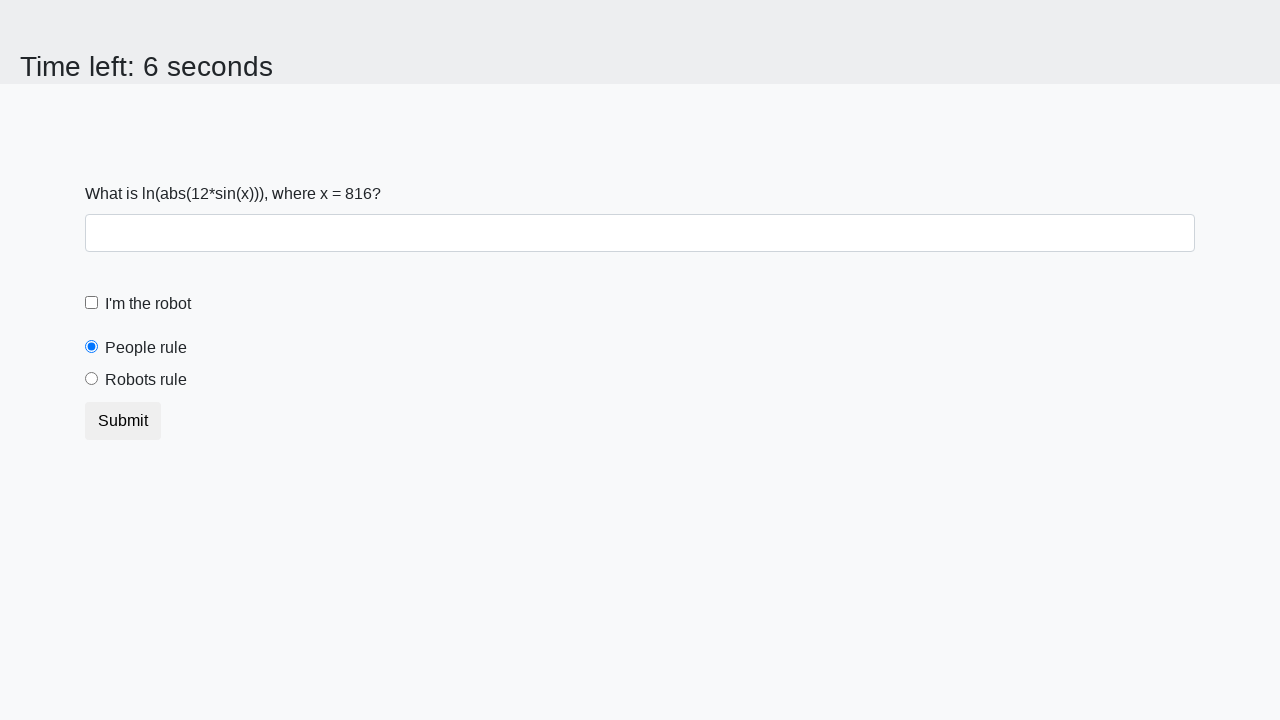

Calculated answer y = 2.166216918961675 using math formula
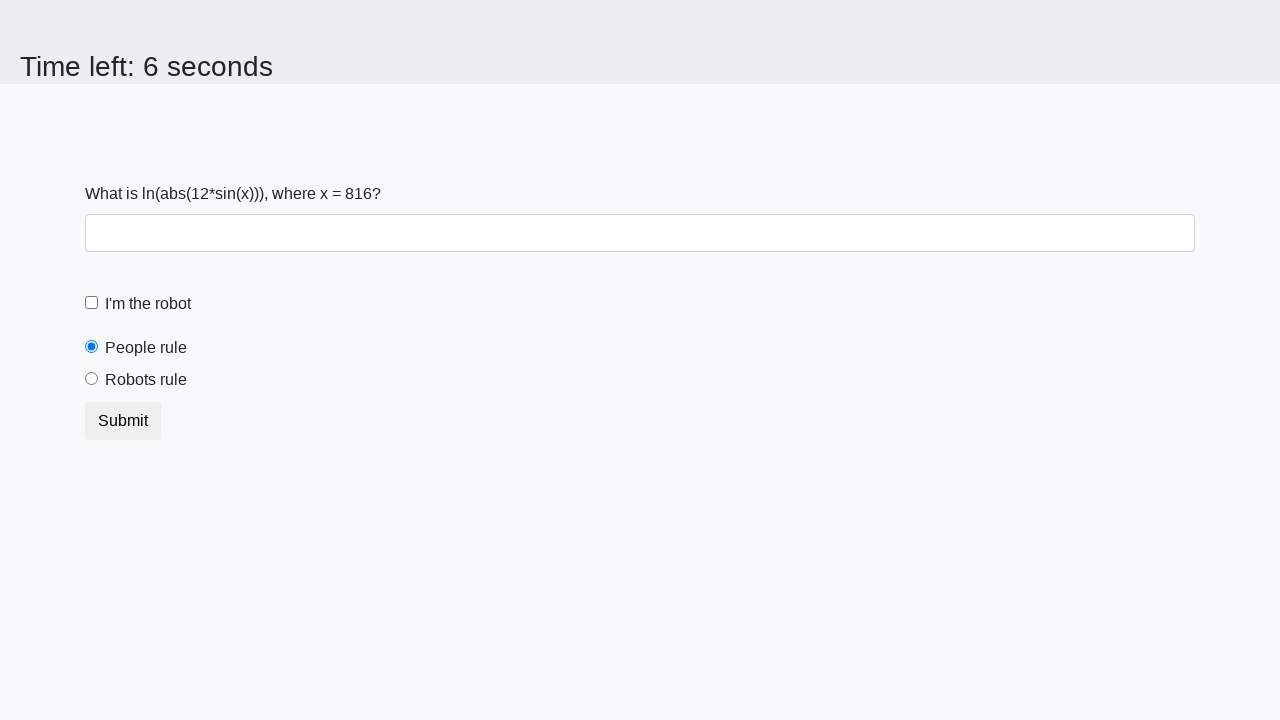

Filled answer field with calculated result on #answer
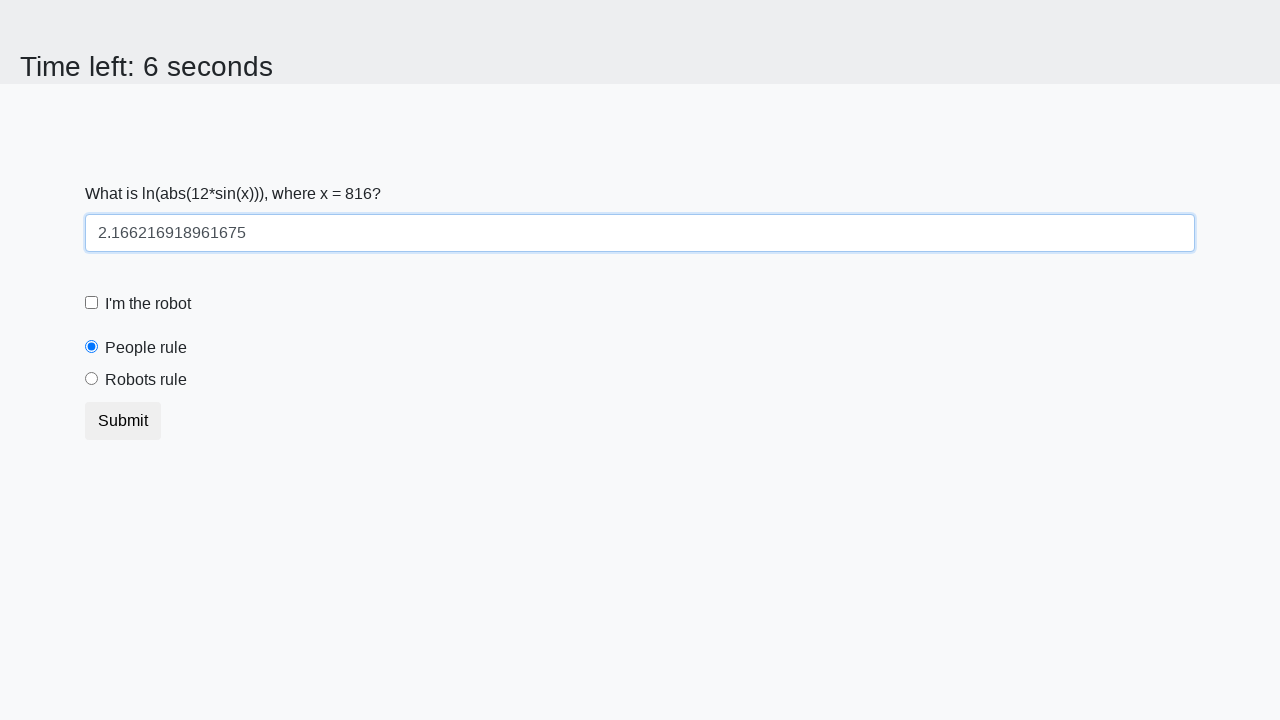

Clicked robot checkbox at (148, 304) on [for="robotCheckbox"]
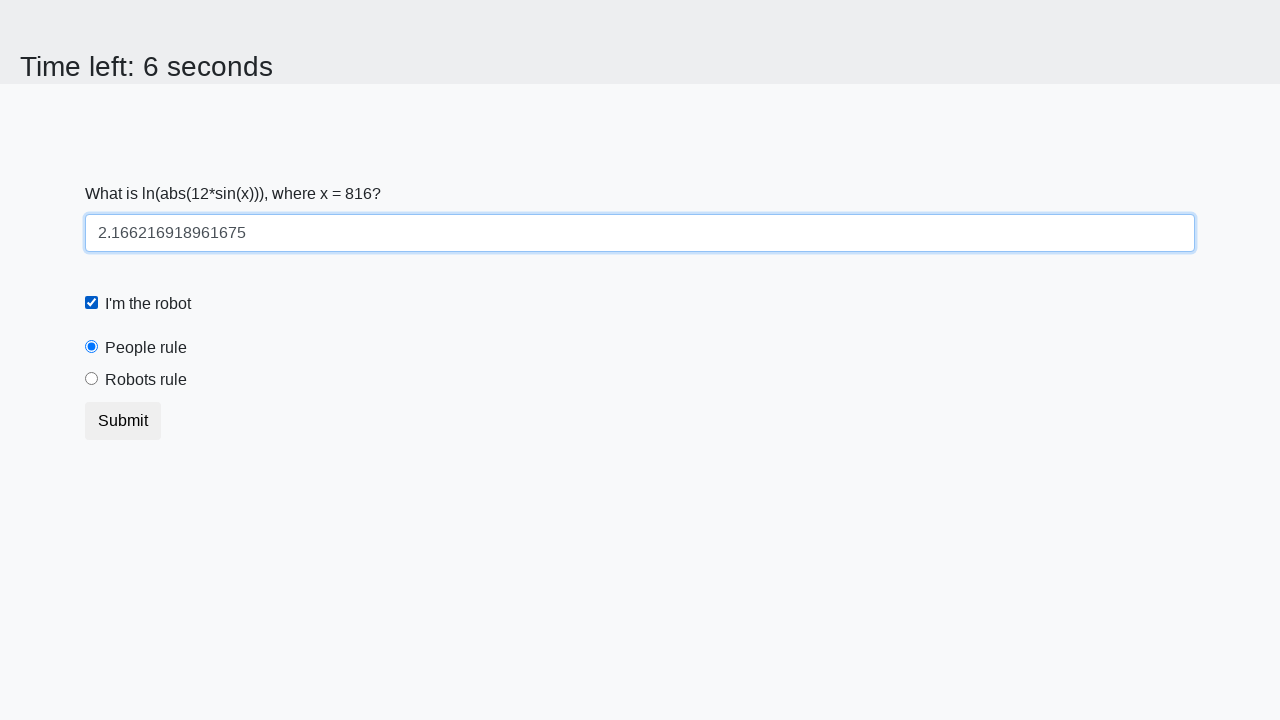

Clicked 'Robots Rule' radio button at (146, 380) on [for="robotsRule"]
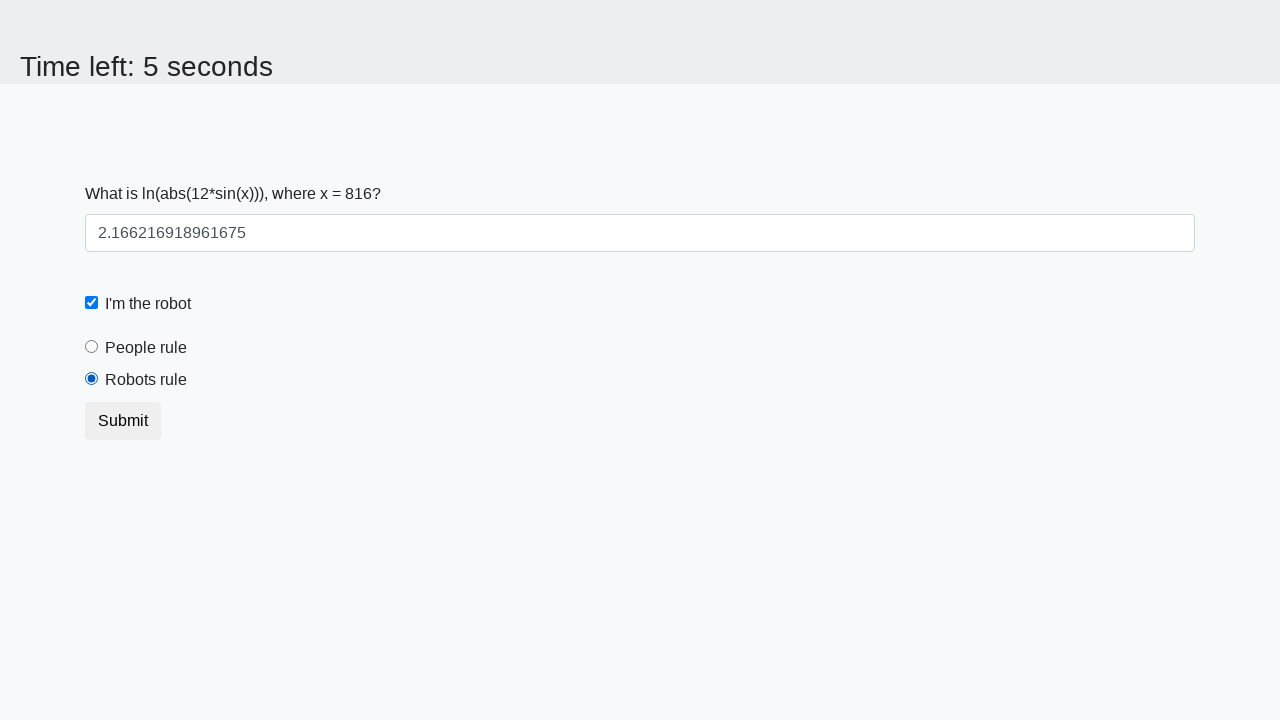

Clicked submit button to submit form at (123, 421) on button.btn
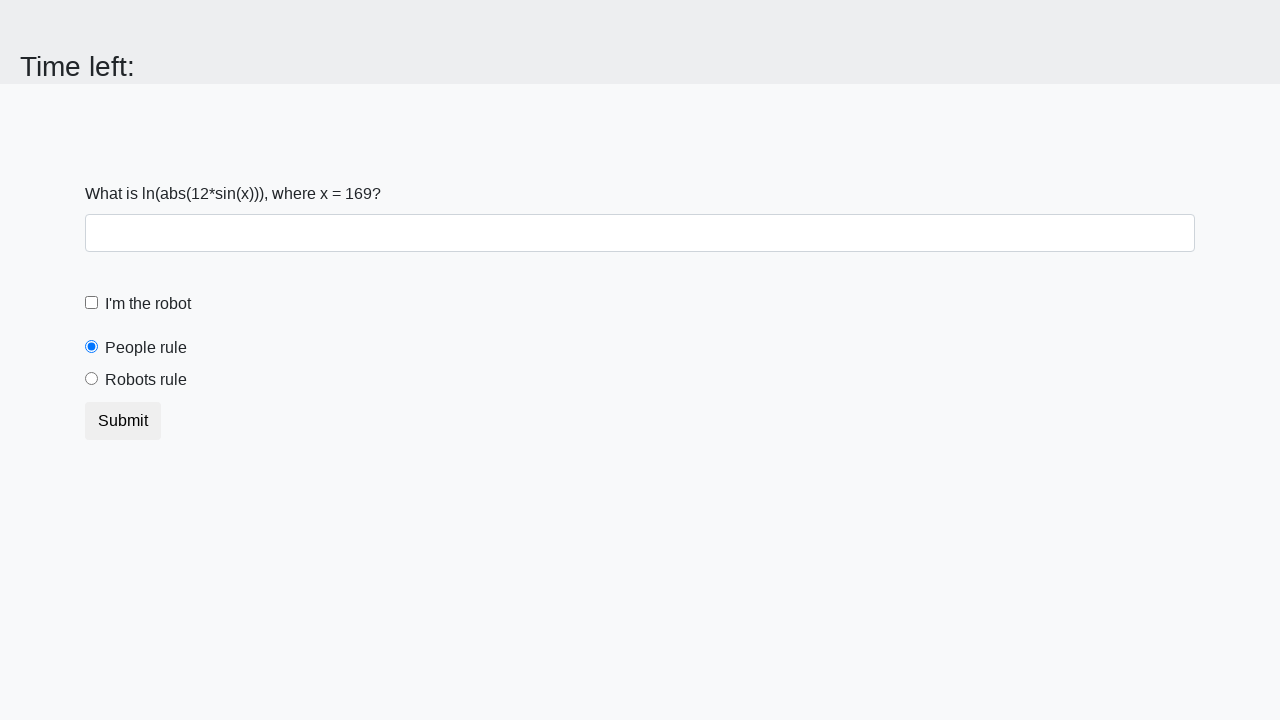

Waited for result page to load
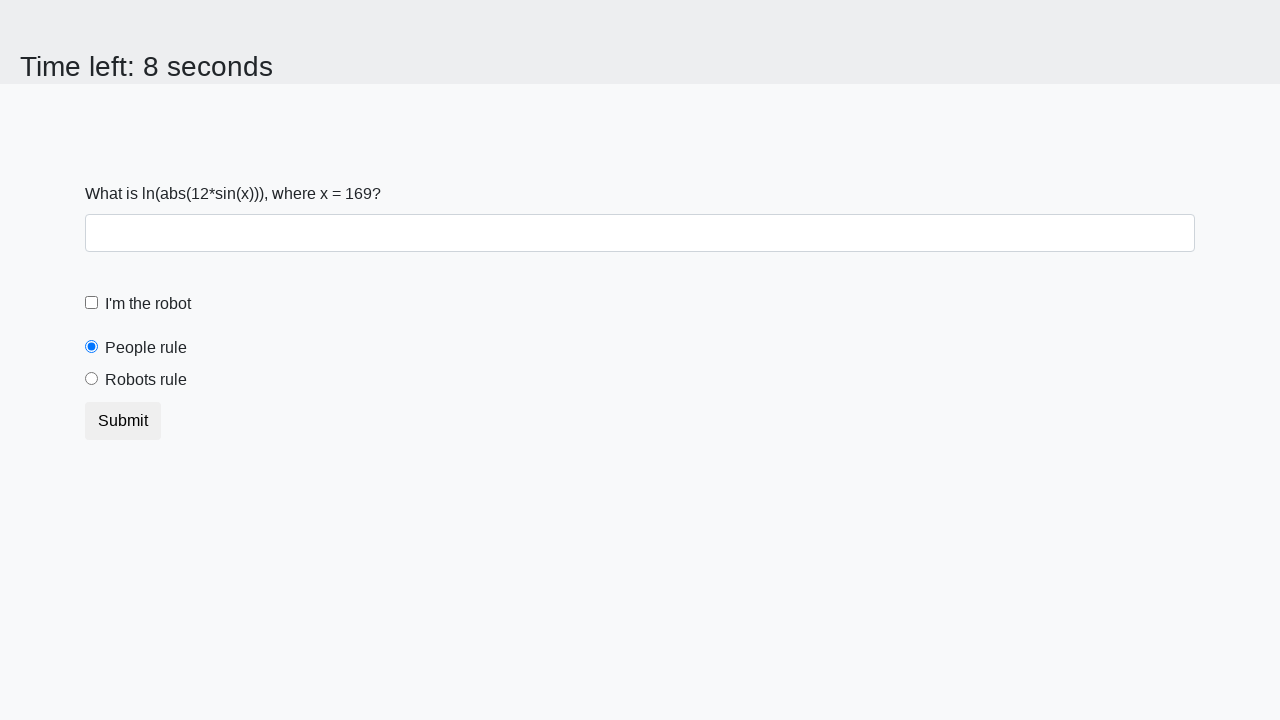

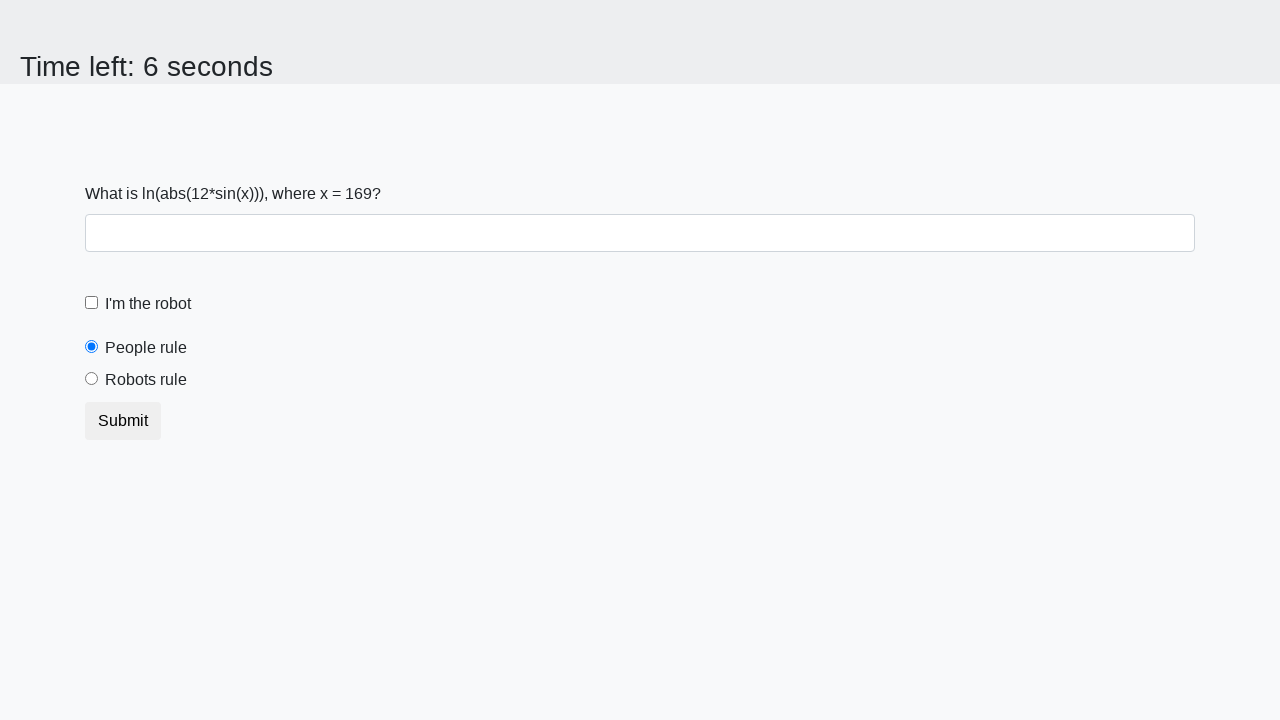